Tests dynamic loading functionality by clicking a start button and waiting for content to appear using FluentWait

Starting URL: https://automationfc.github.io/dynamic-loading/

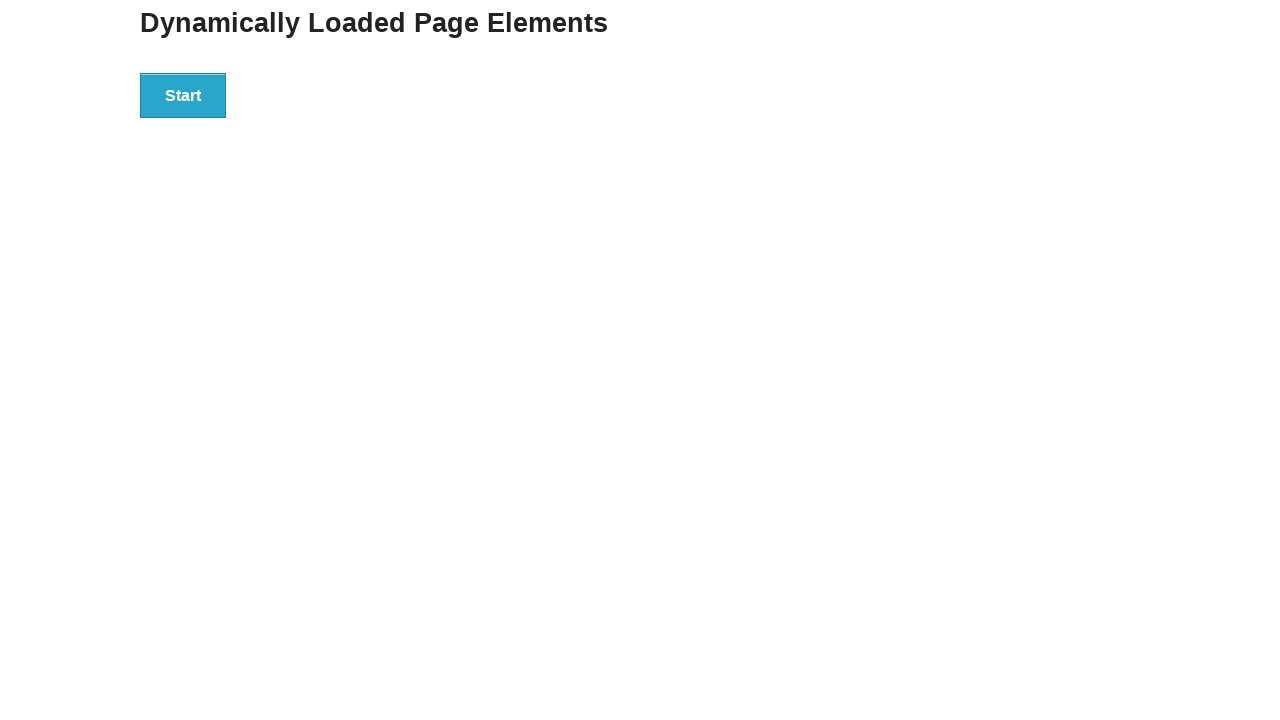

Clicked the start button to begin dynamic loading at (183, 95) on div#start>button
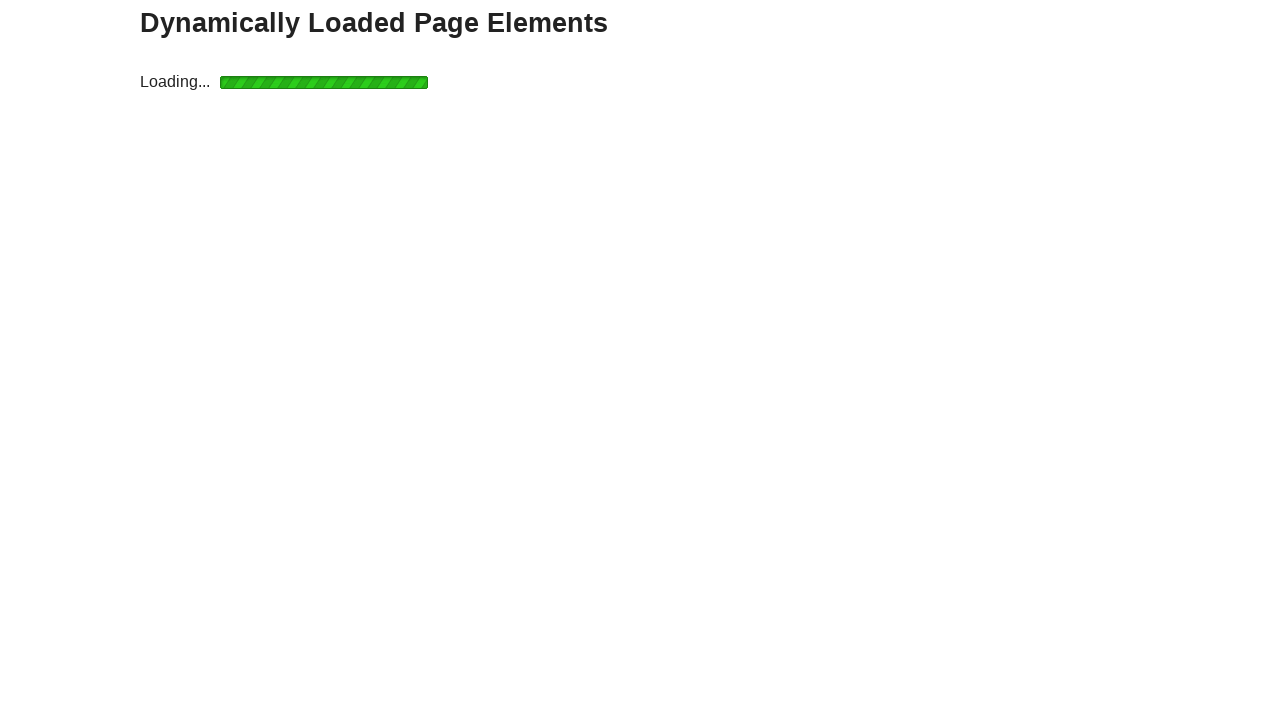

Waited for the loading indicator to disappear and result to be displayed
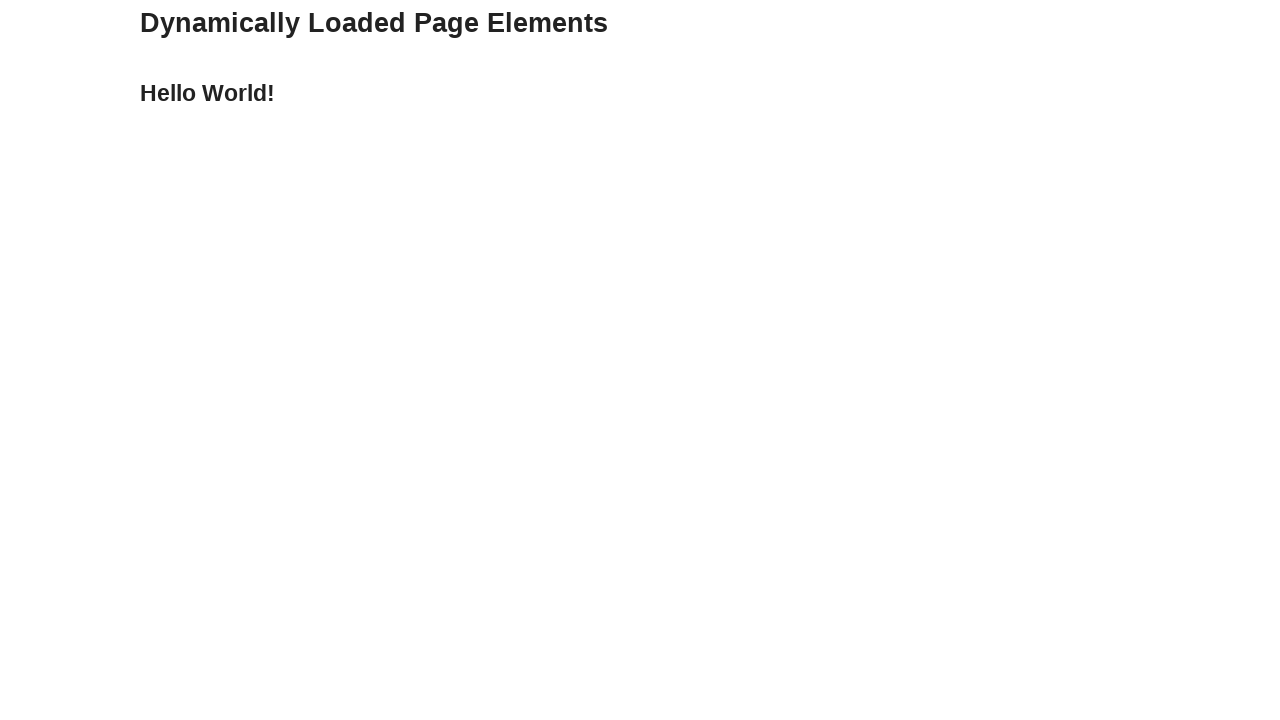

Verified the result text content displays 'Hello World!'
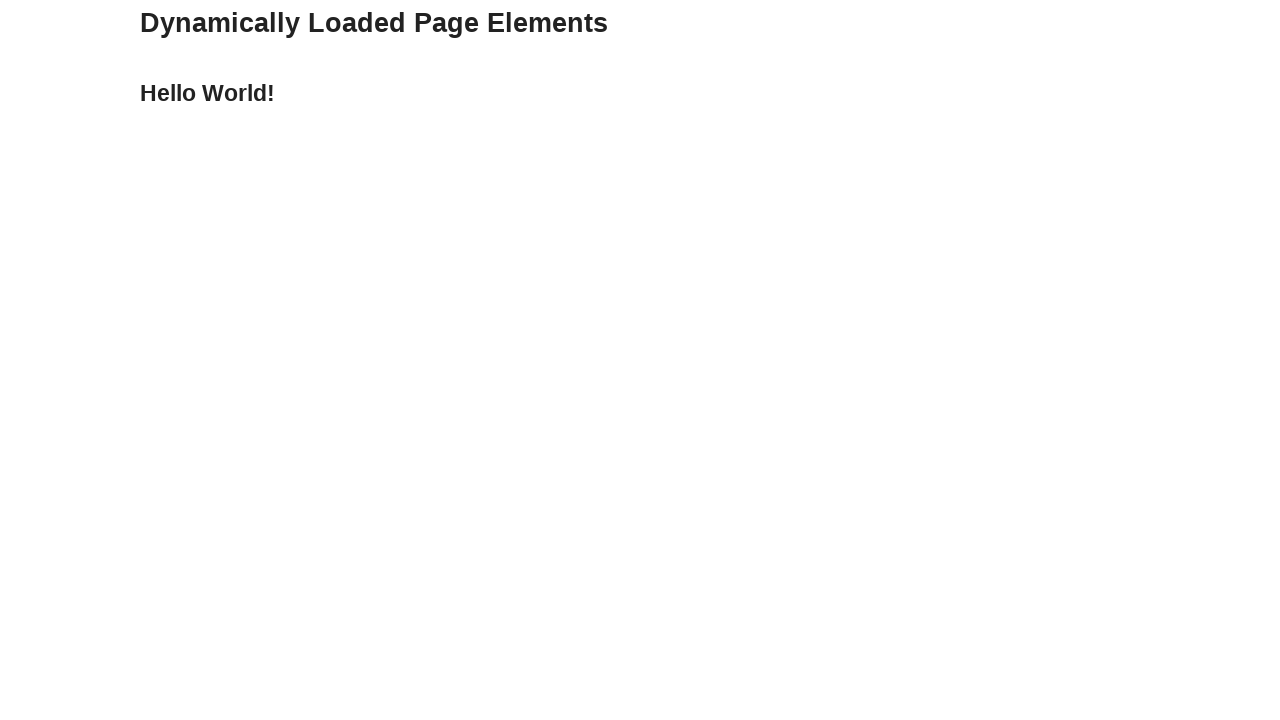

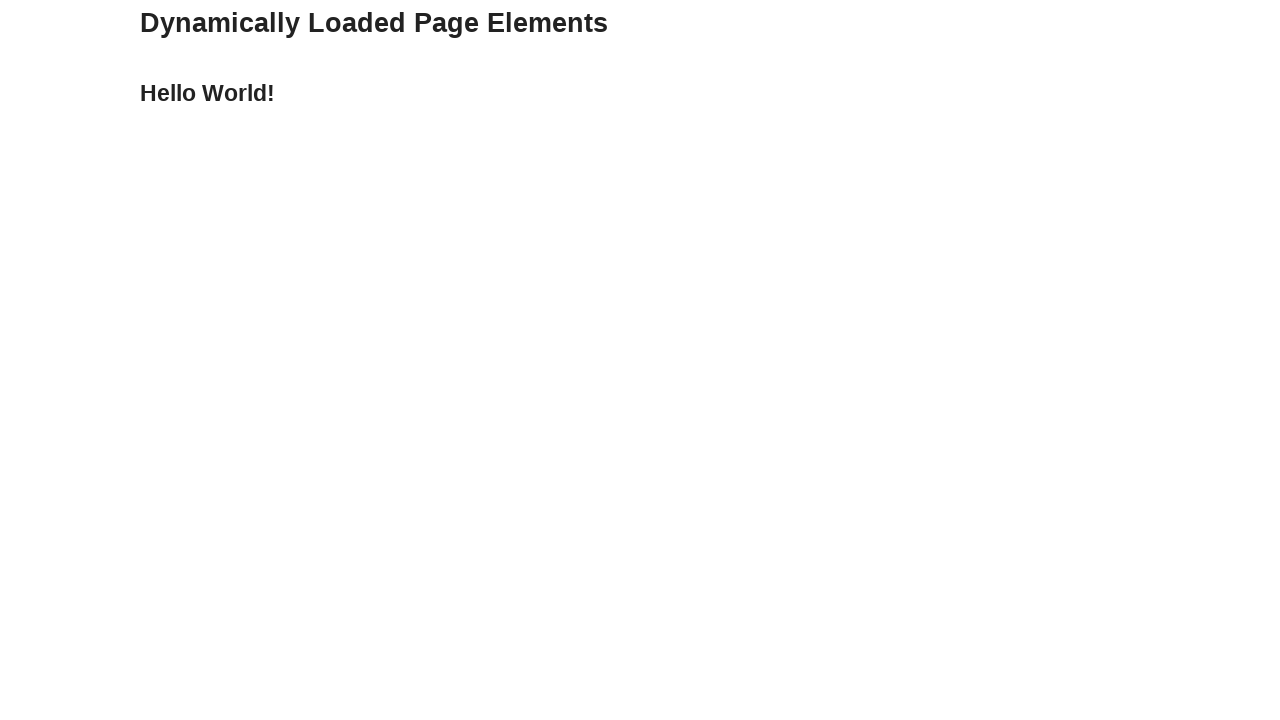